Navigates to Browse Languages and verifies that the table has the correct headers: Language, Author, Date, Comments, Rate

Starting URL: http://www.99-bottles-of-beer.net/

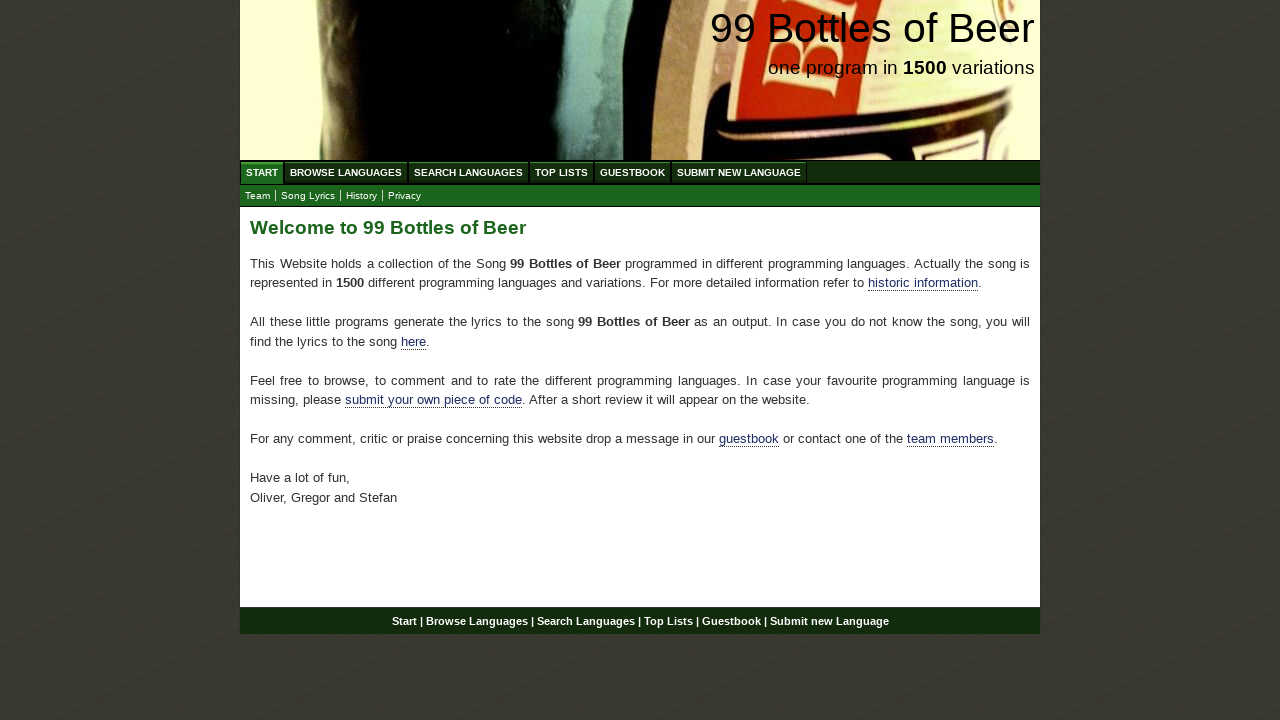

Clicked on Browse Languages menu at (346, 172) on xpath=//li/a[@href='/abc.html']
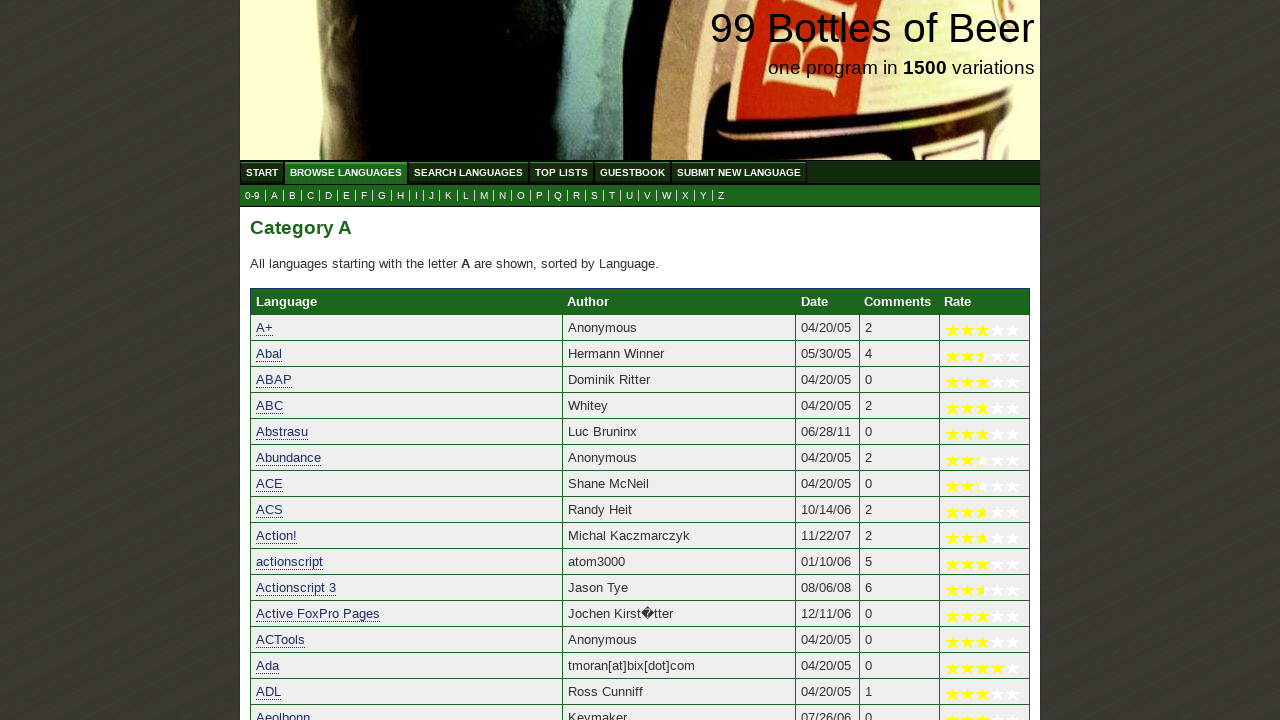

First table header appeared
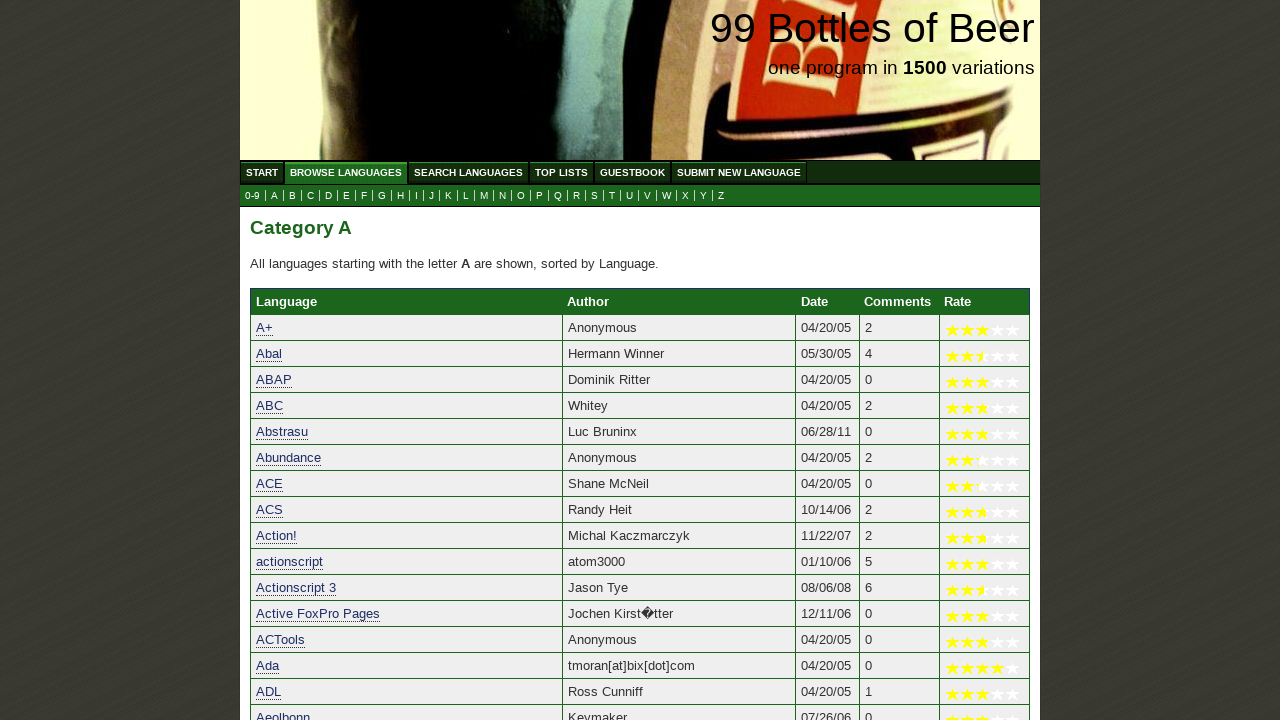

Fifth table header appeared
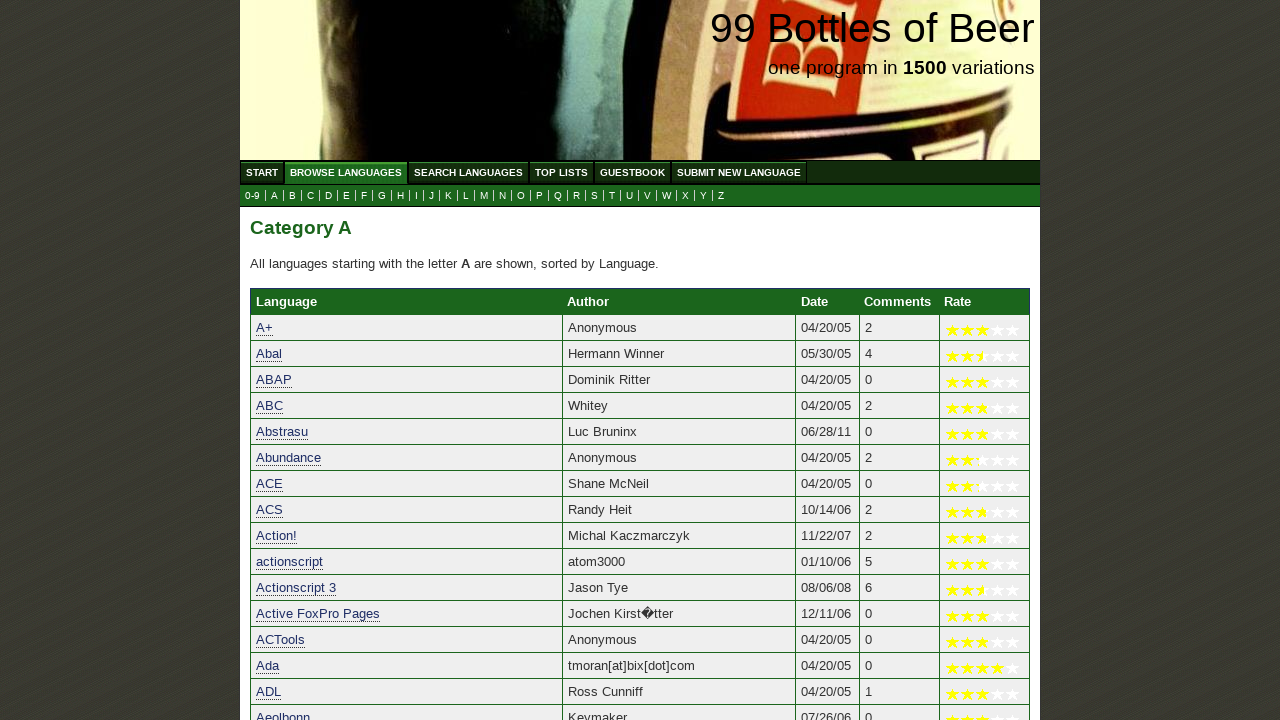

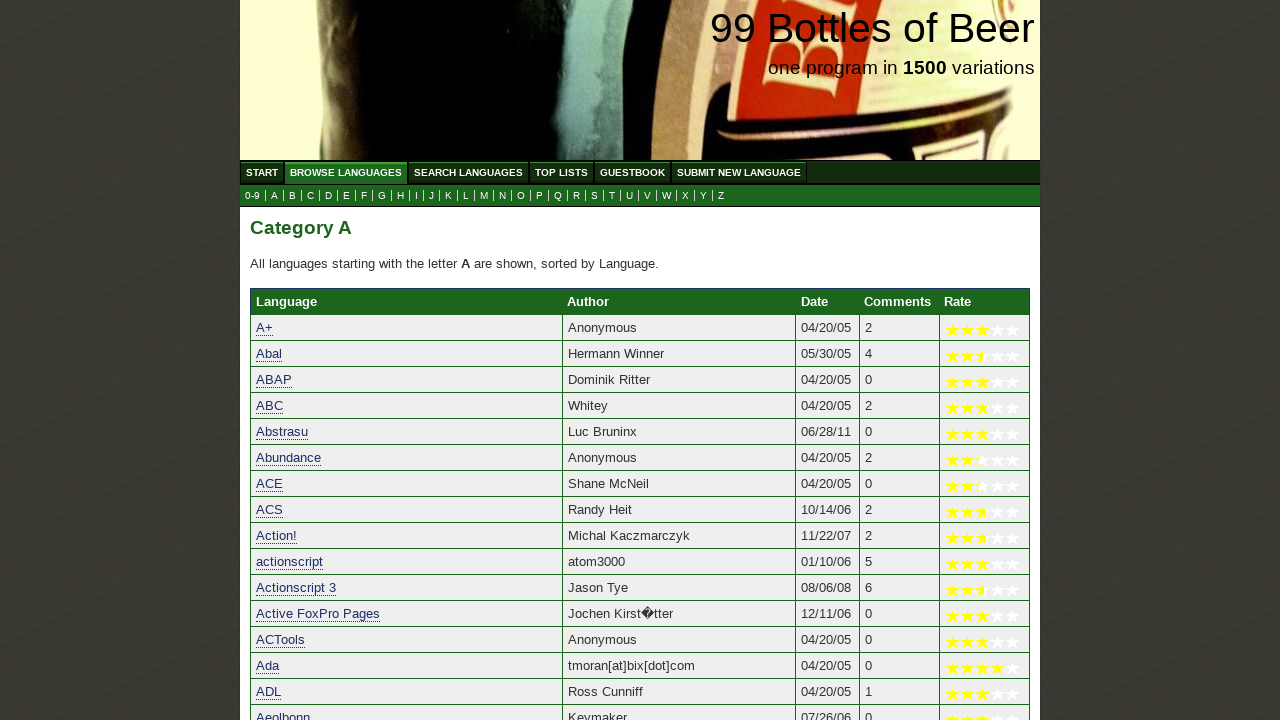